Tests window handling functionality by verifying page content, clicking a link that opens a new window, and then switching back to the original window to verify its URL

Starting URL: https://the-internet.herokuapp.com/windows

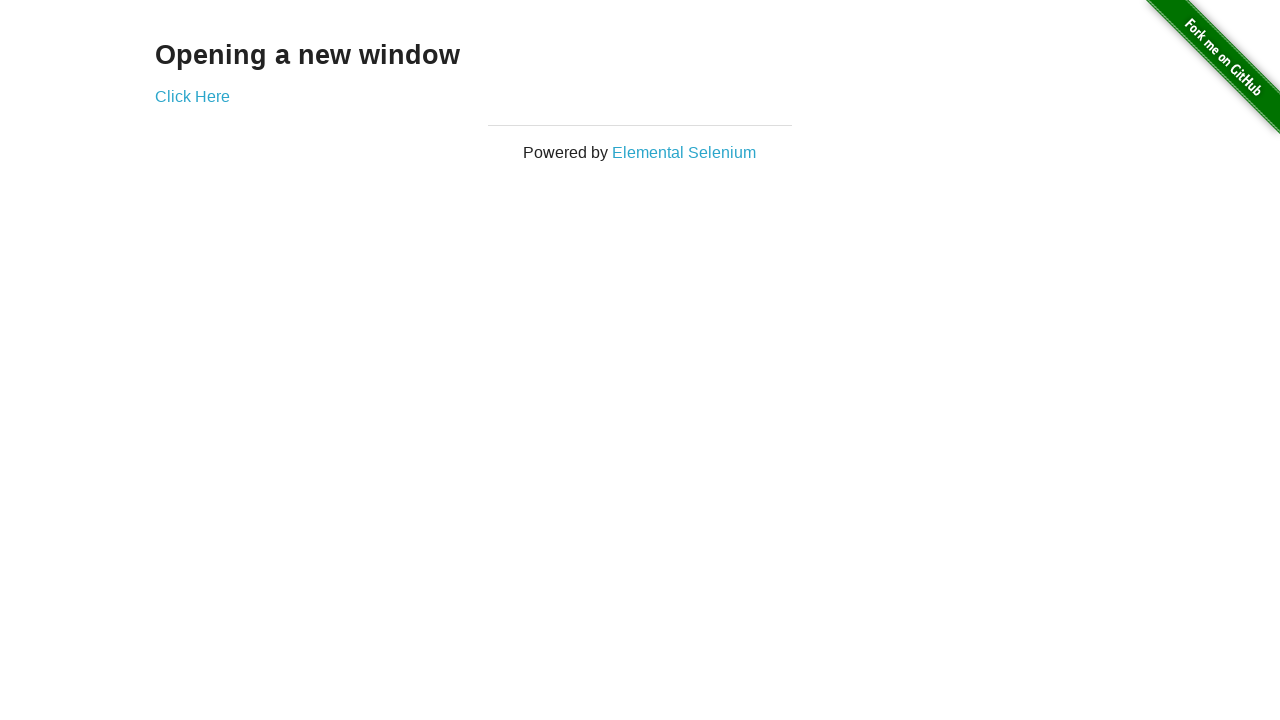

Waited for h3 selector to appear on initial page
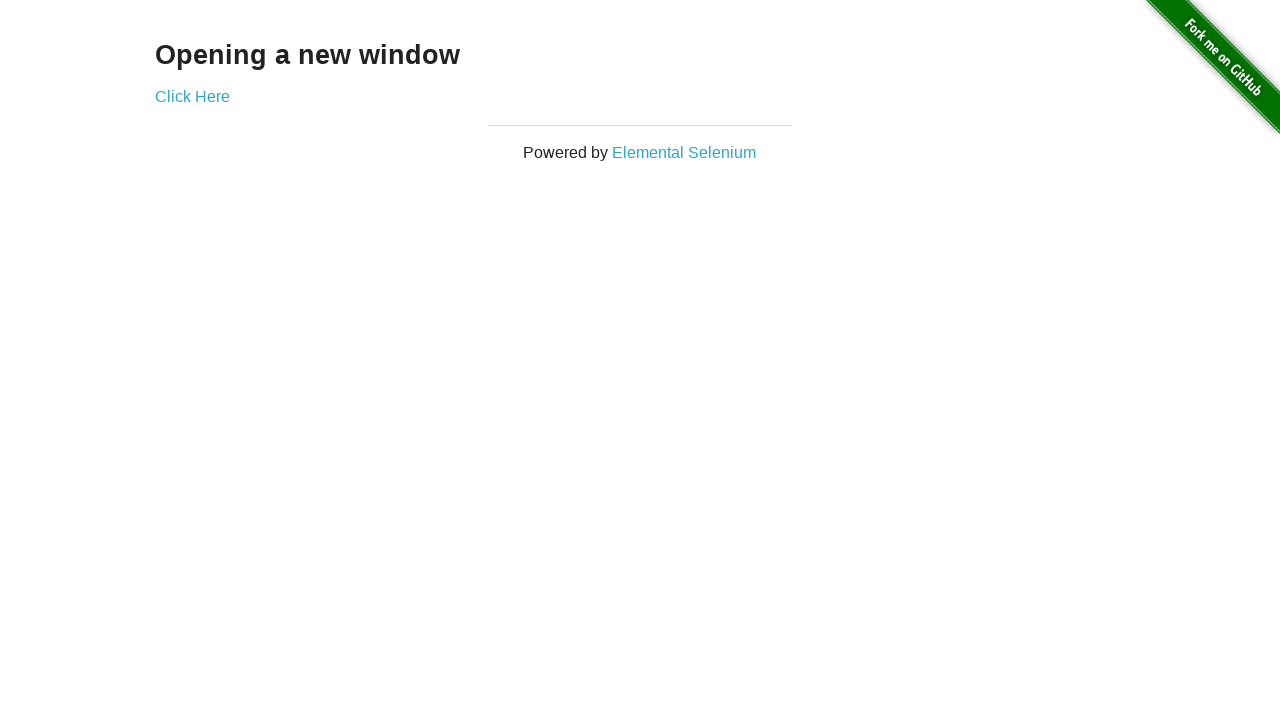

Verified 'Opening a new window' text is visible
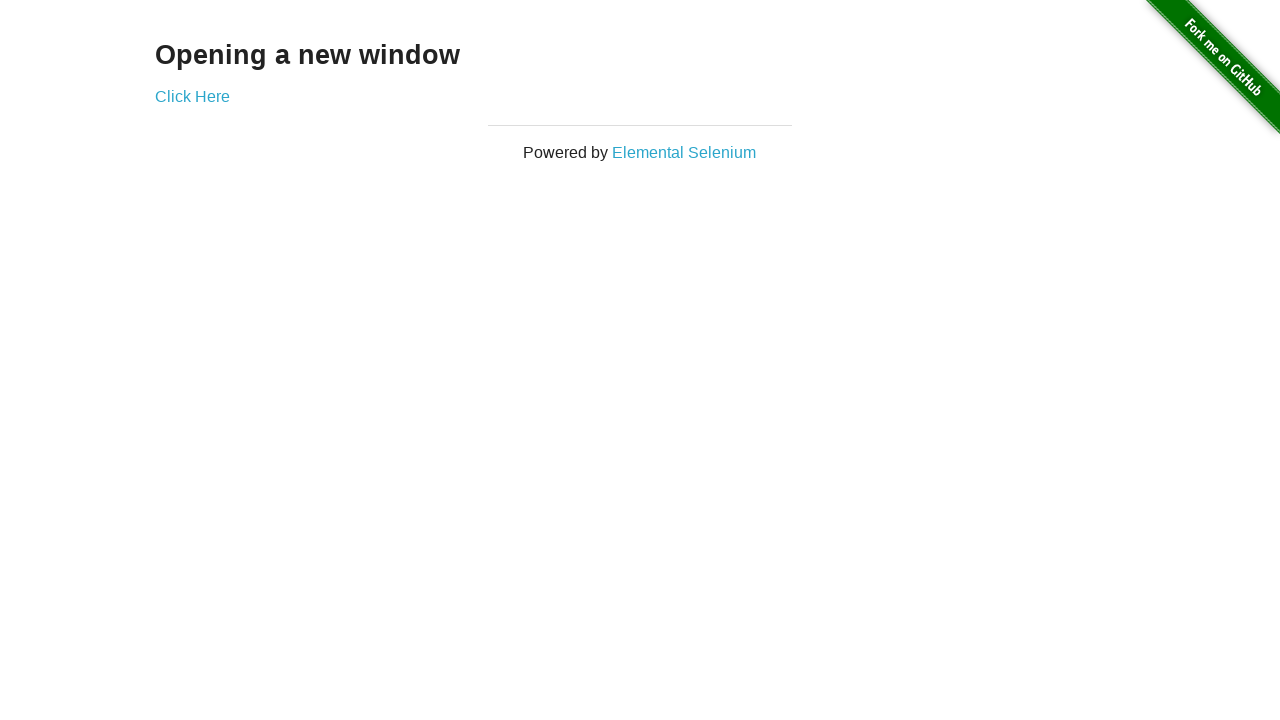

Verified page title is 'The Internet'
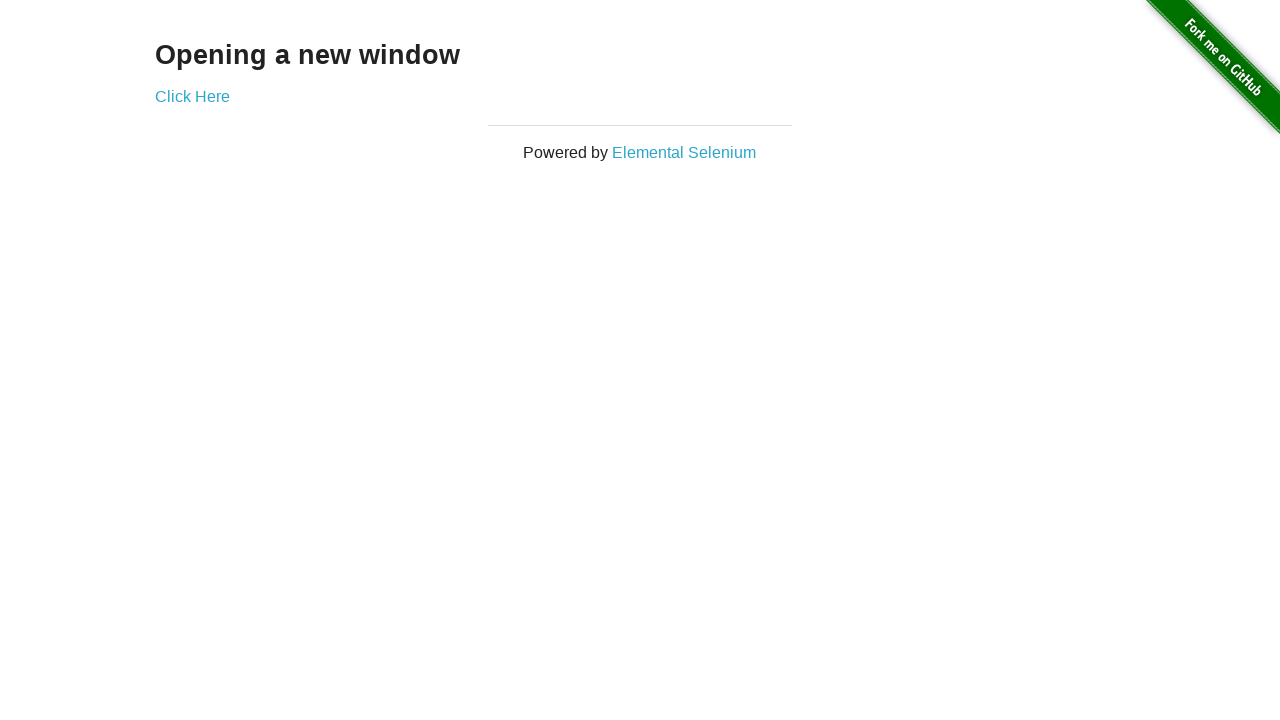

Clicked 'Click Here' link to open new window at (192, 96) on xpath=//a[text()='Click Here']
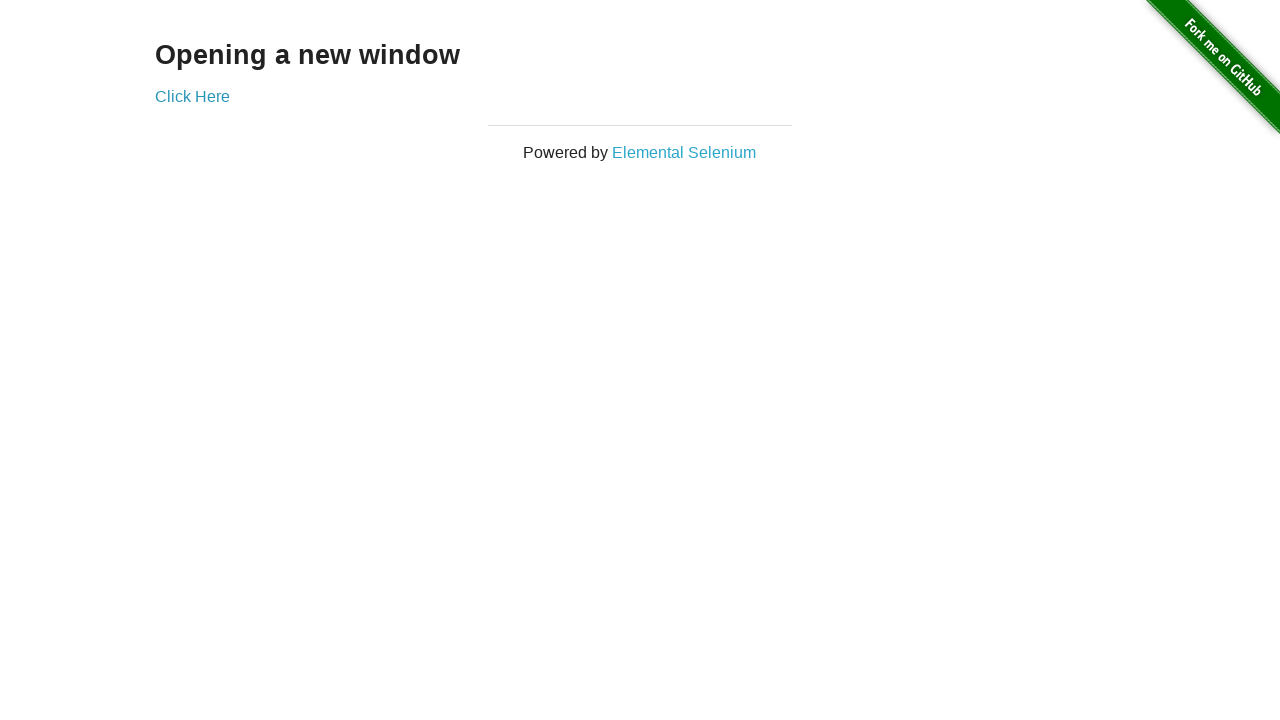

New window opened and page load state completed
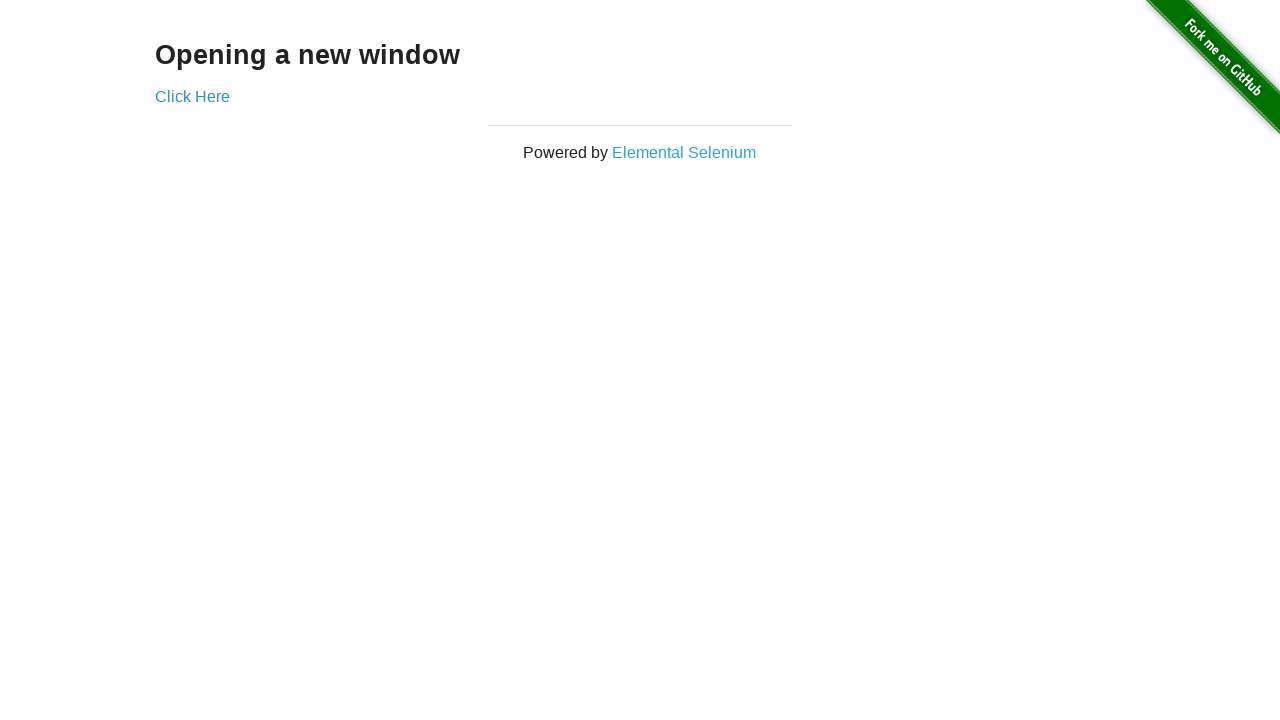

Waited for h3 selector to appear on new window
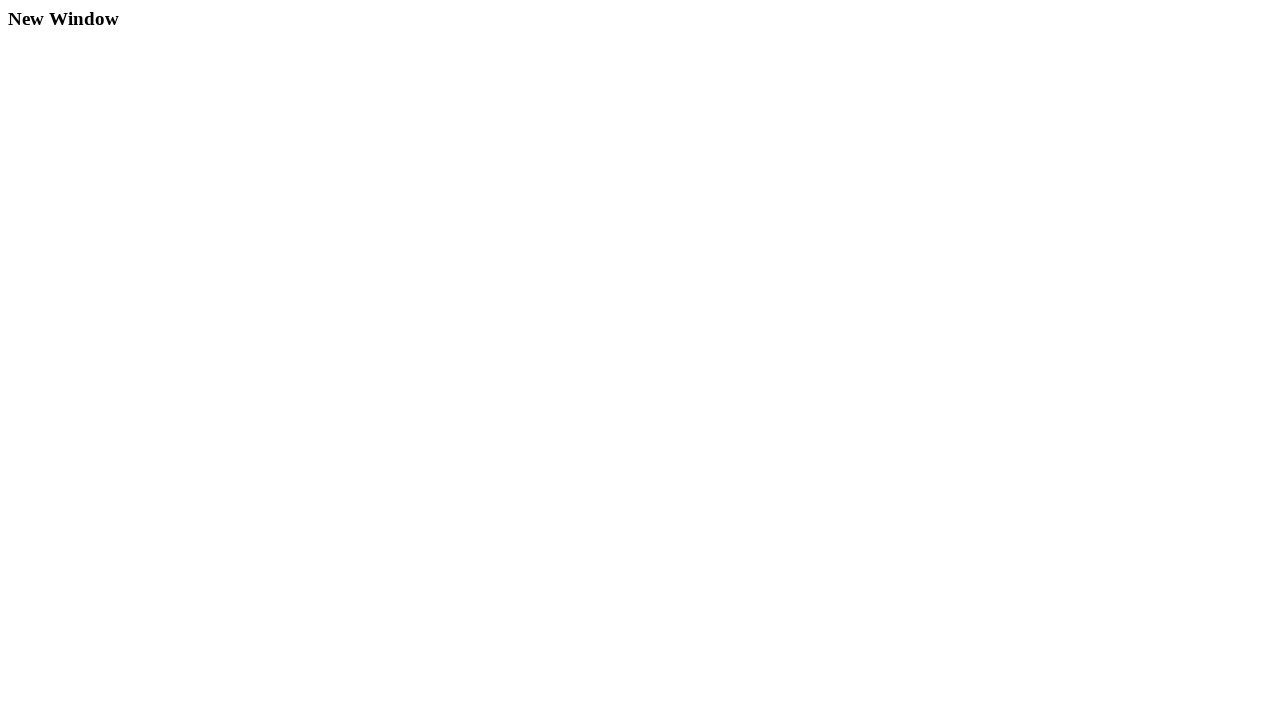

Verified 'New Window' text is visible on new page
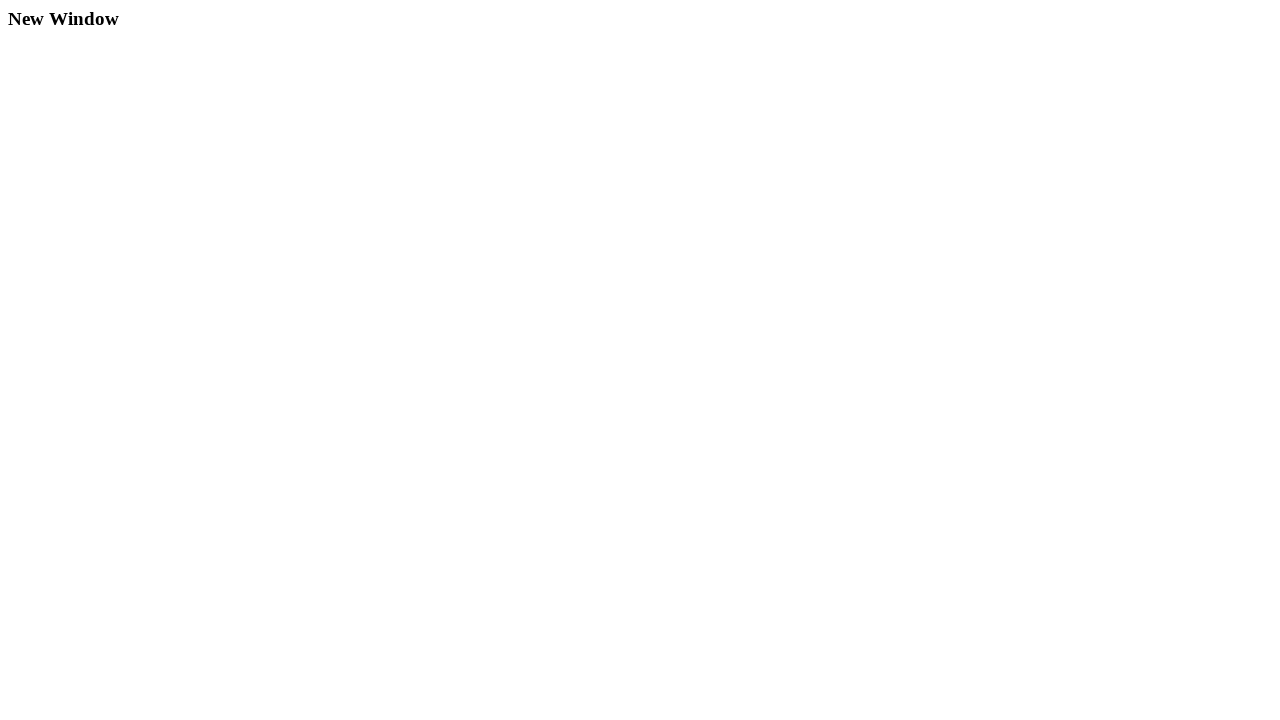

Verified original page URL contains 'internet'
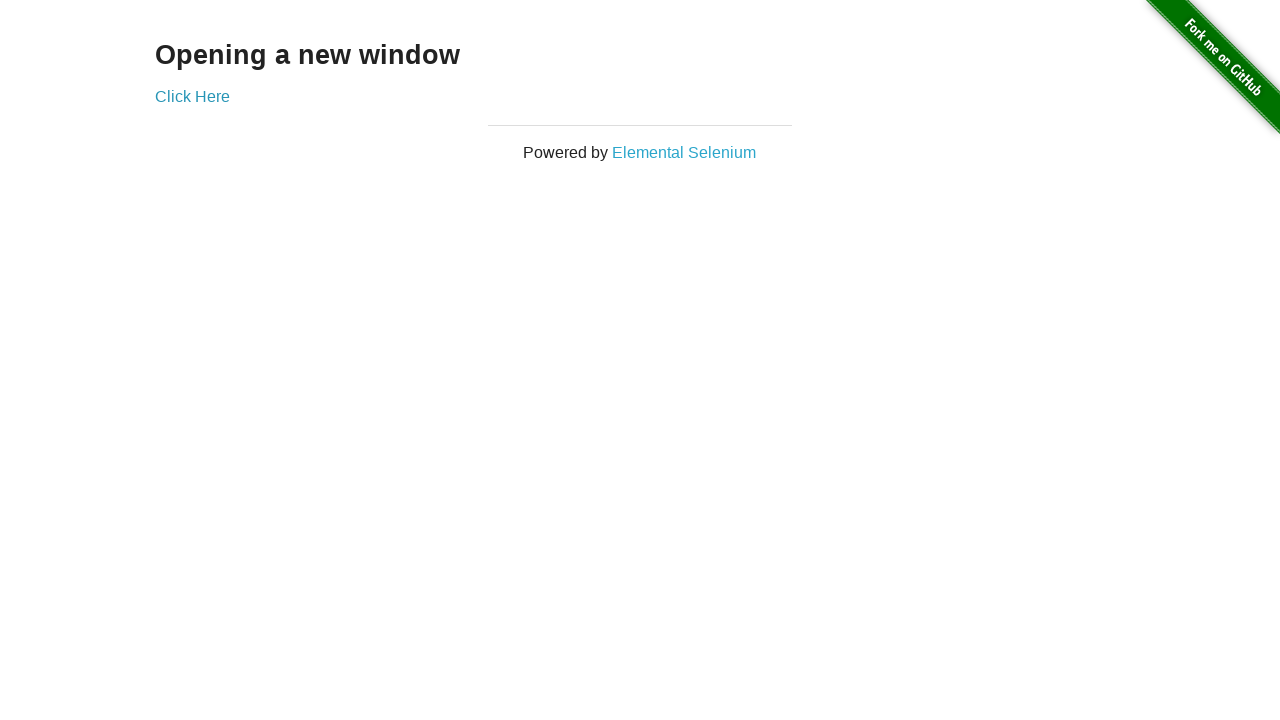

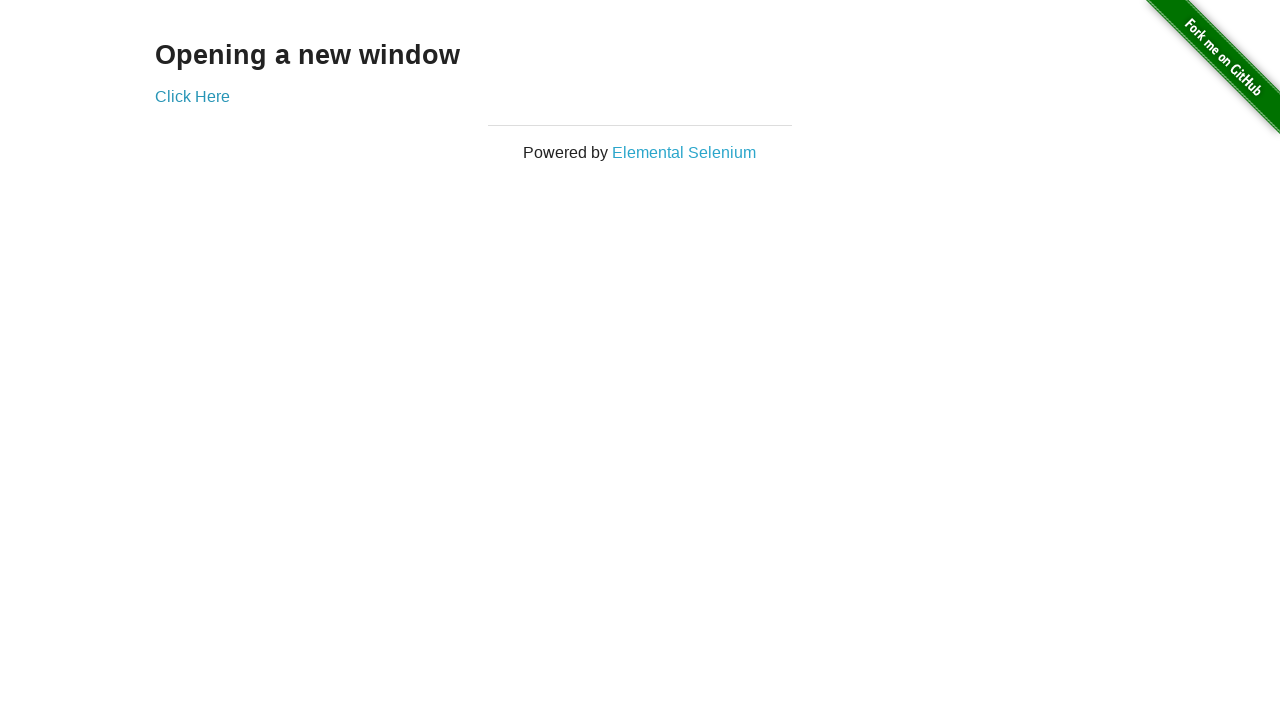